Tests FAQ accordion item 5 - clicks on the question about extending rental and verifies the answer

Starting URL: https://qa-scooter.praktikum-services.ru/

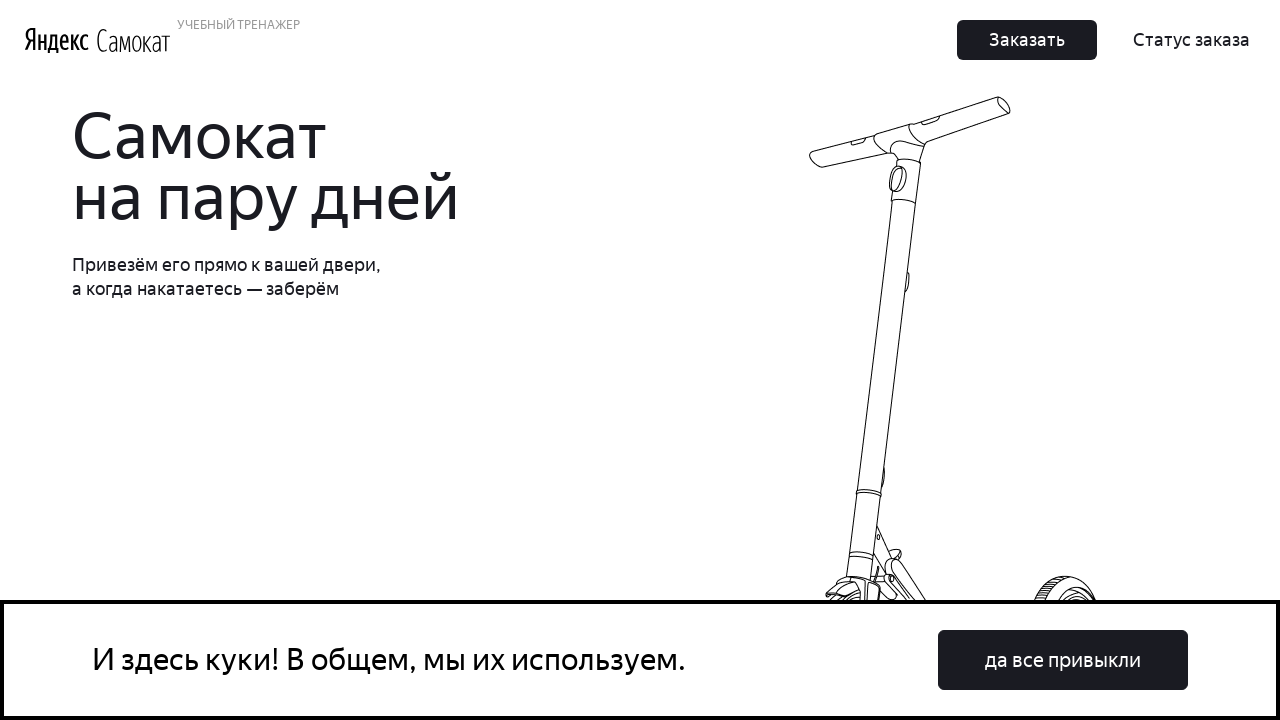

Located FAQ accordion heading 5
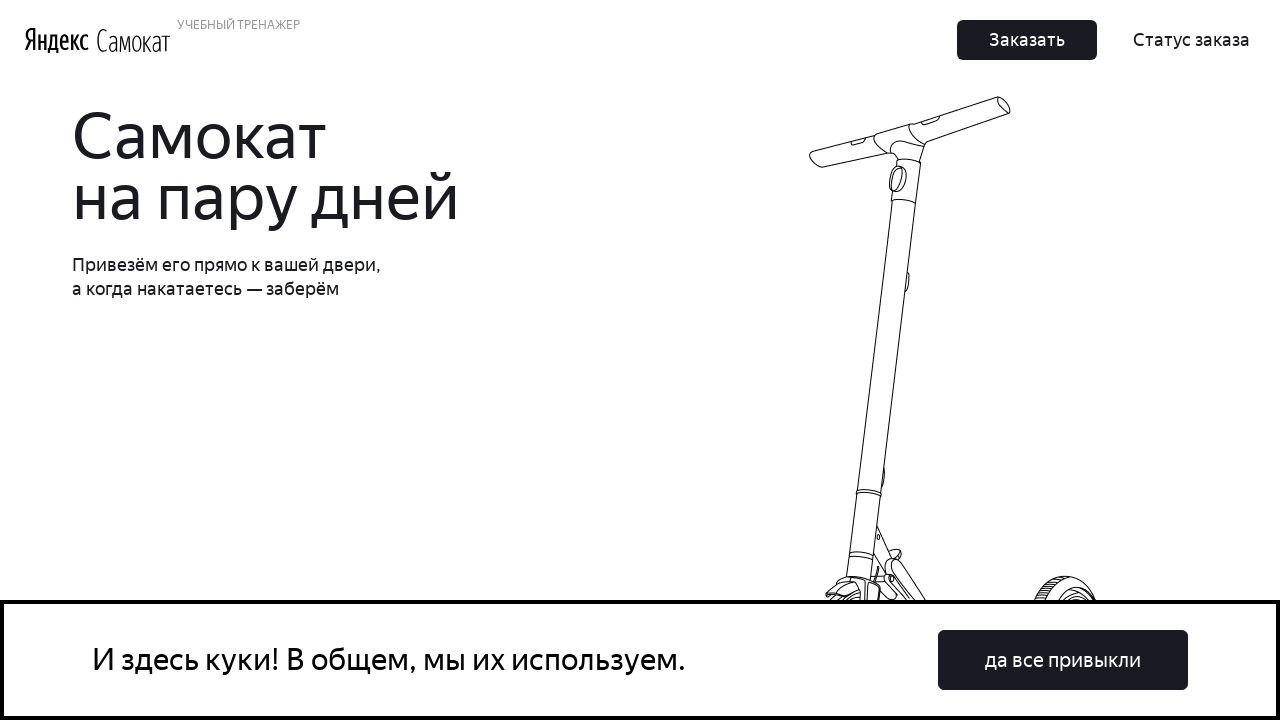

Scrolled to FAQ accordion heading 5
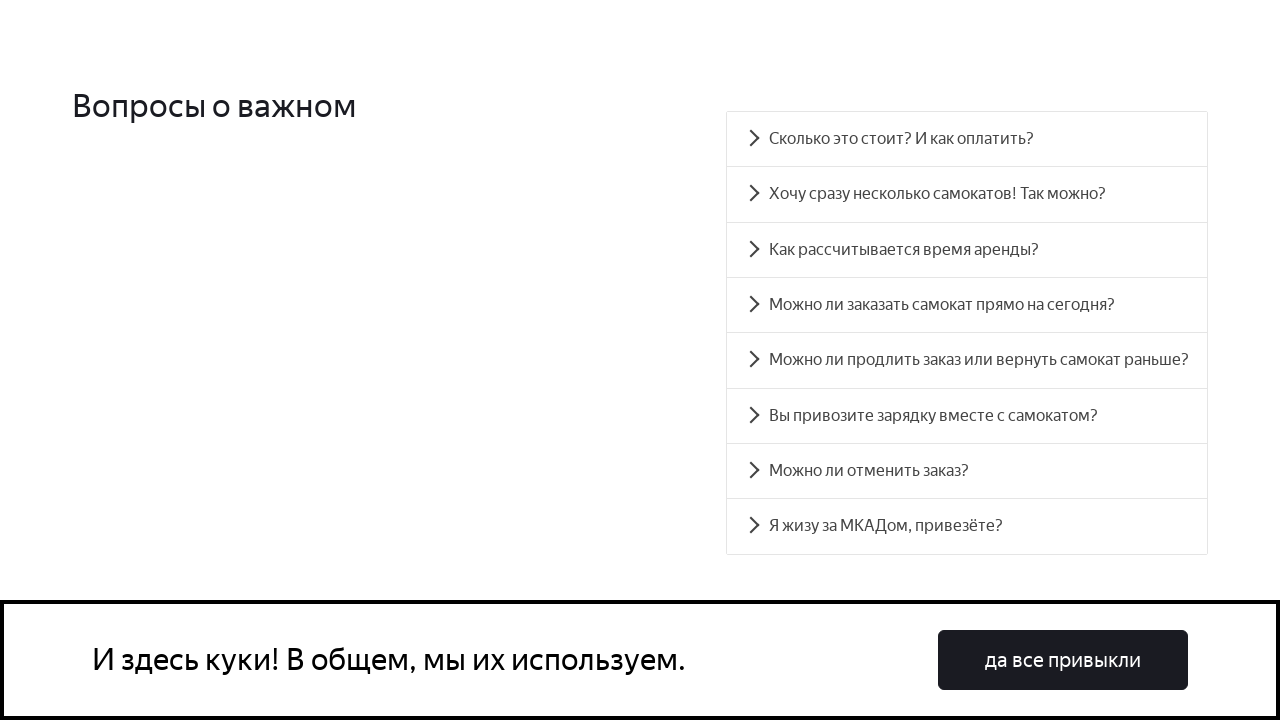

Clicked on FAQ accordion question 5 about extending rental at (967, 360) on #accordion__heading-4
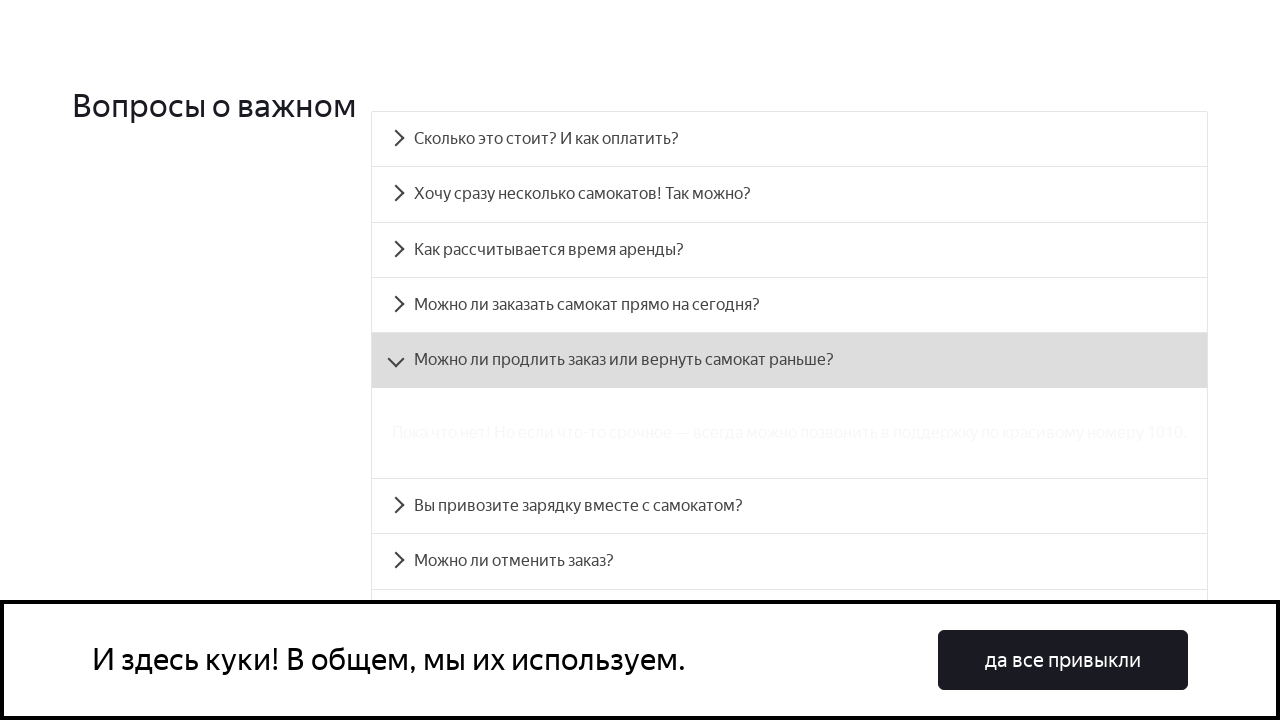

Located FAQ accordion answer 5
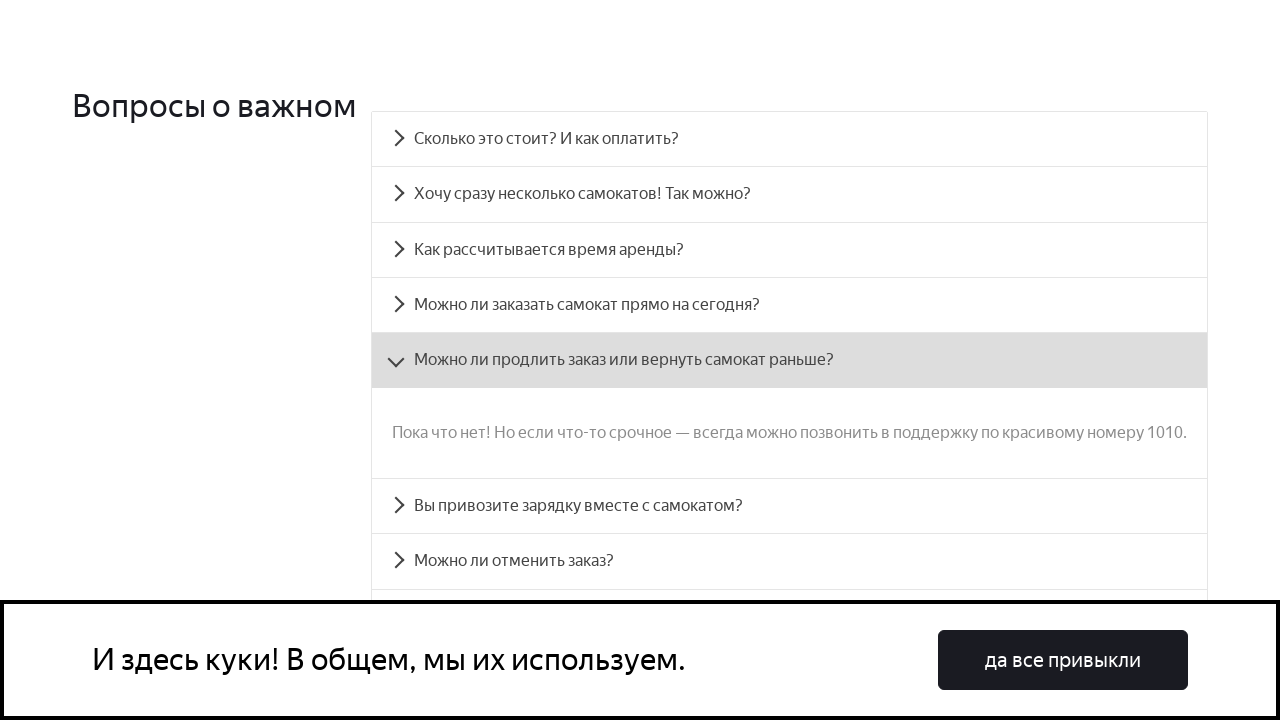

Verified FAQ answer 5 is visible
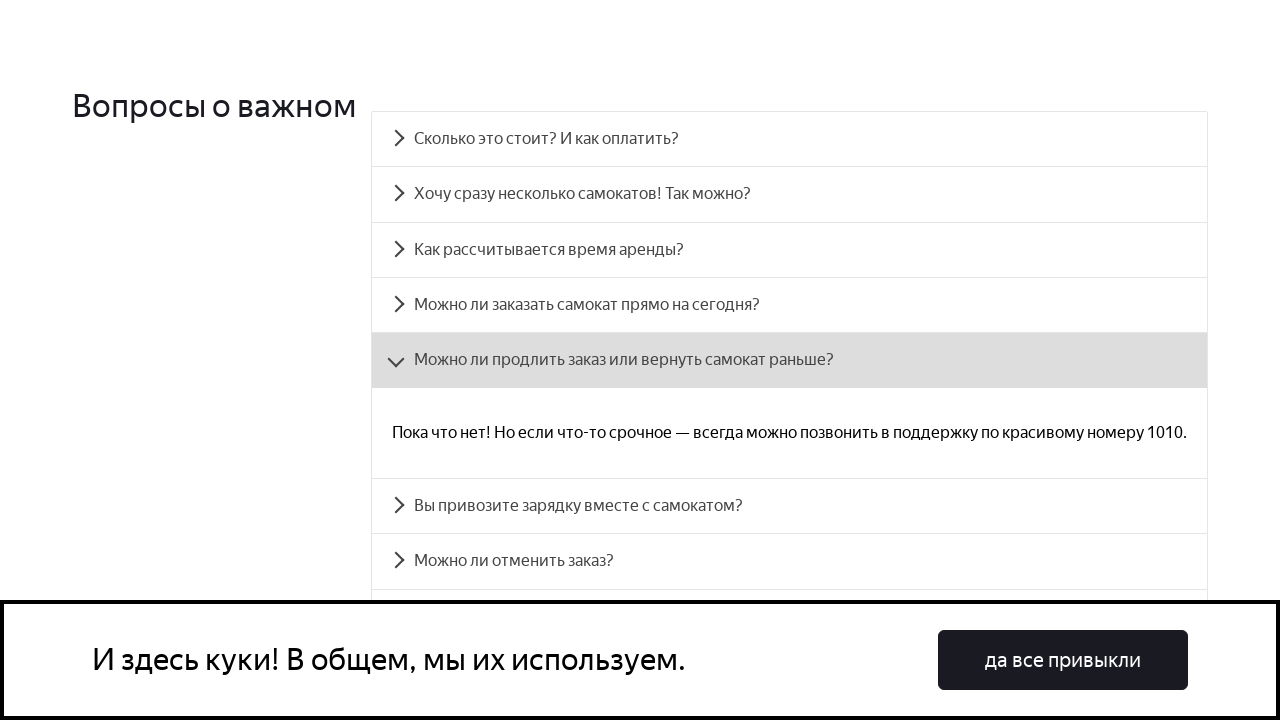

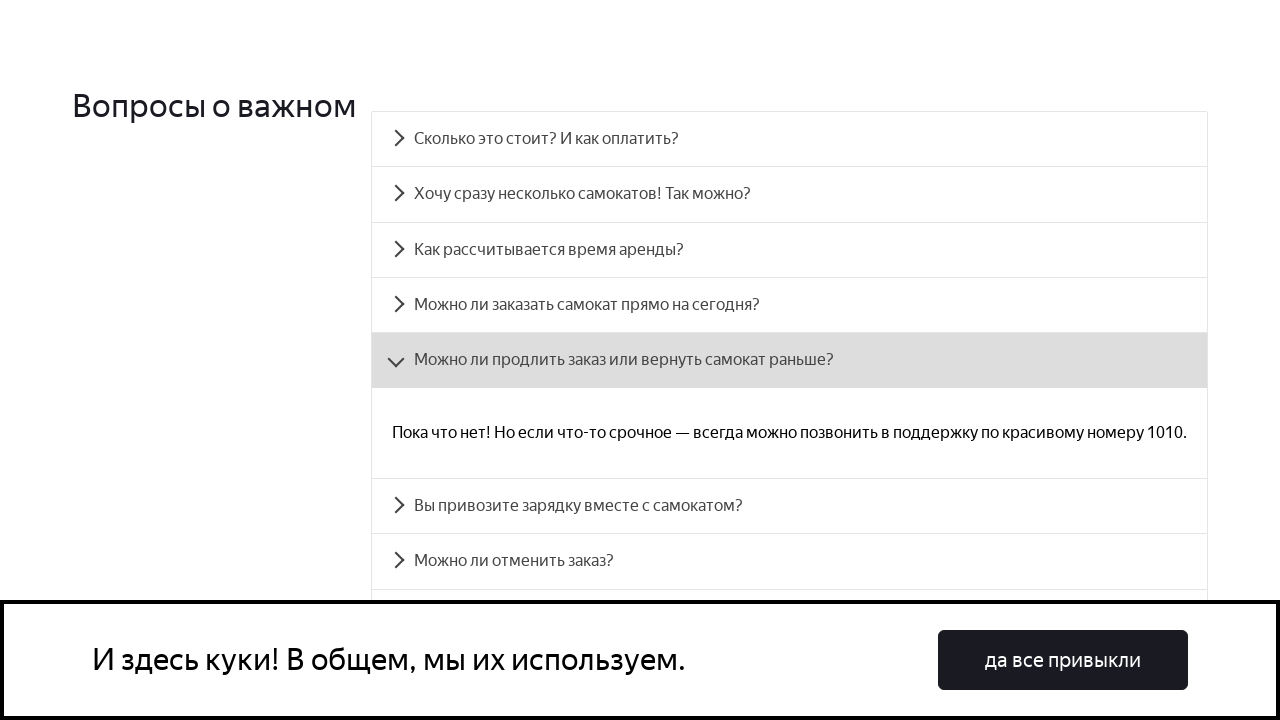